Tests checkbox and radio button selection within an iframe on the jQuery UI demo page

Starting URL: https://jqueryui.com/

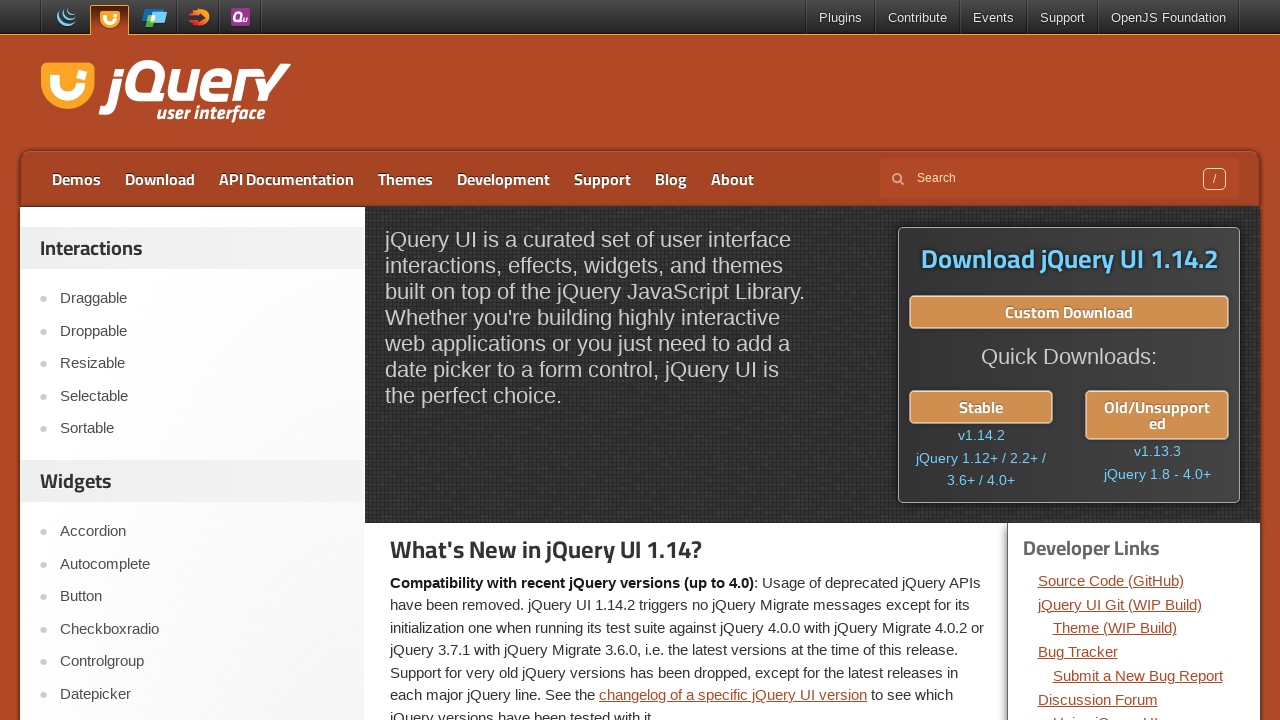

Clicked on Checkboxradio link at (202, 629) on xpath=//a[text()='Checkboxradio']
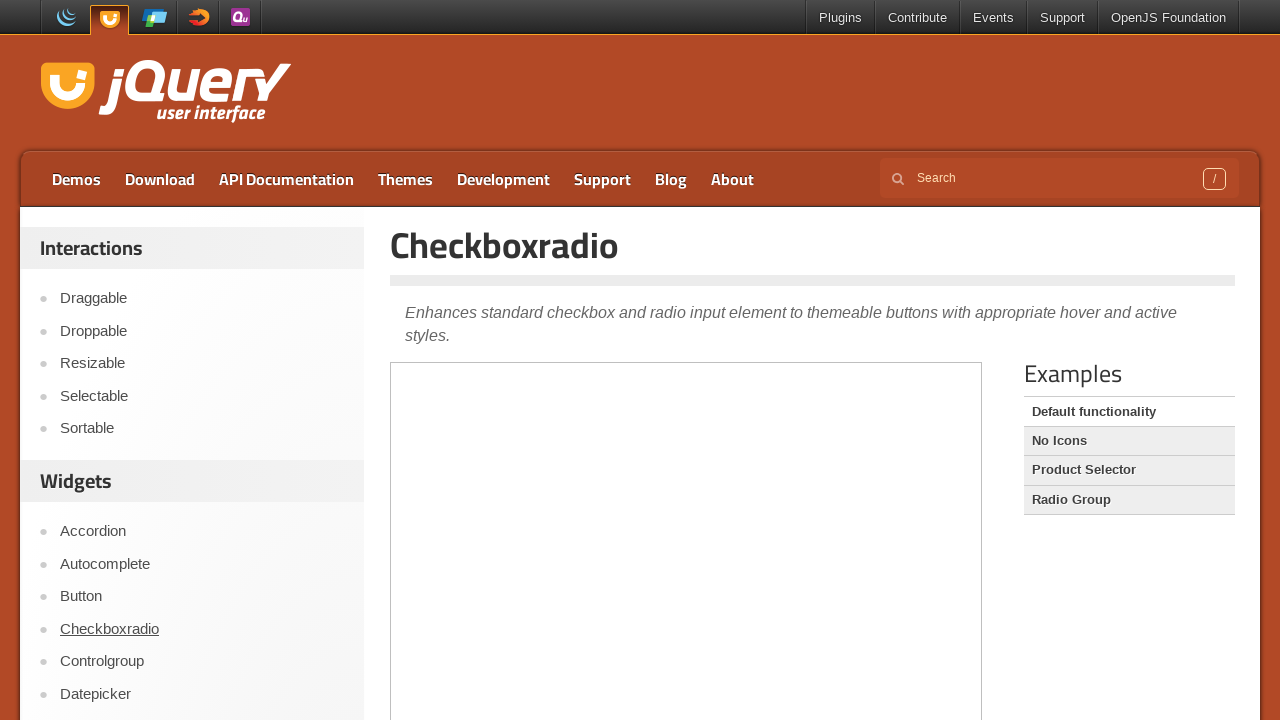

Located and switched to demo iframe context
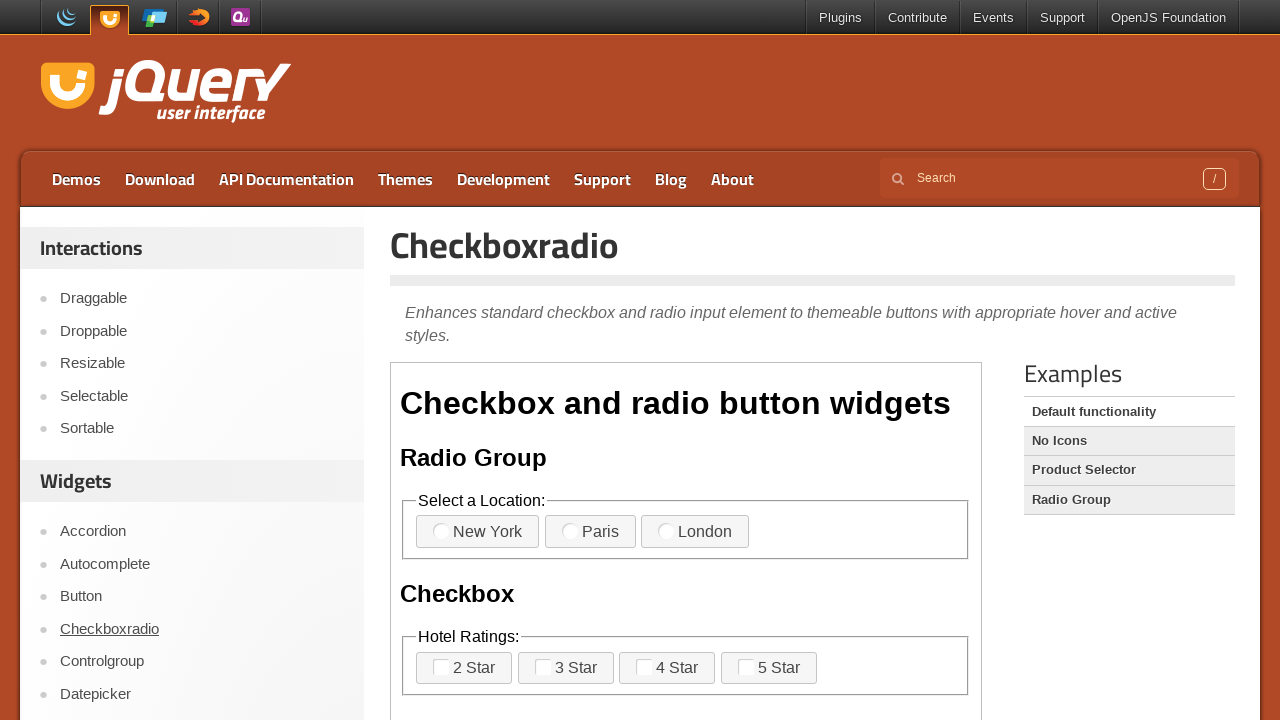

Selected radio button option 2 at (590, 532) on .demo-frame >> internal:control=enter-frame >> xpath=//label[@for='radio-2']
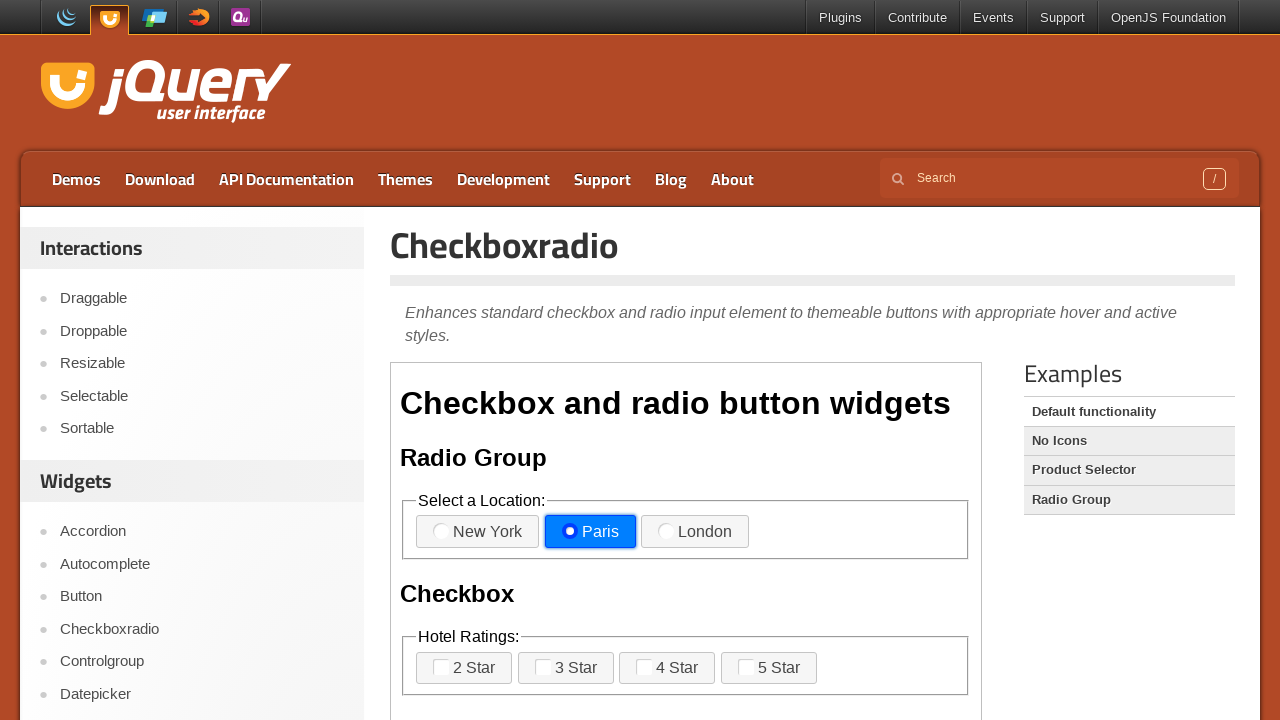

Clicked on checkbox 4 at (769, 668) on .demo-frame >> internal:control=enter-frame >> xpath=//label[@for='checkbox-4']
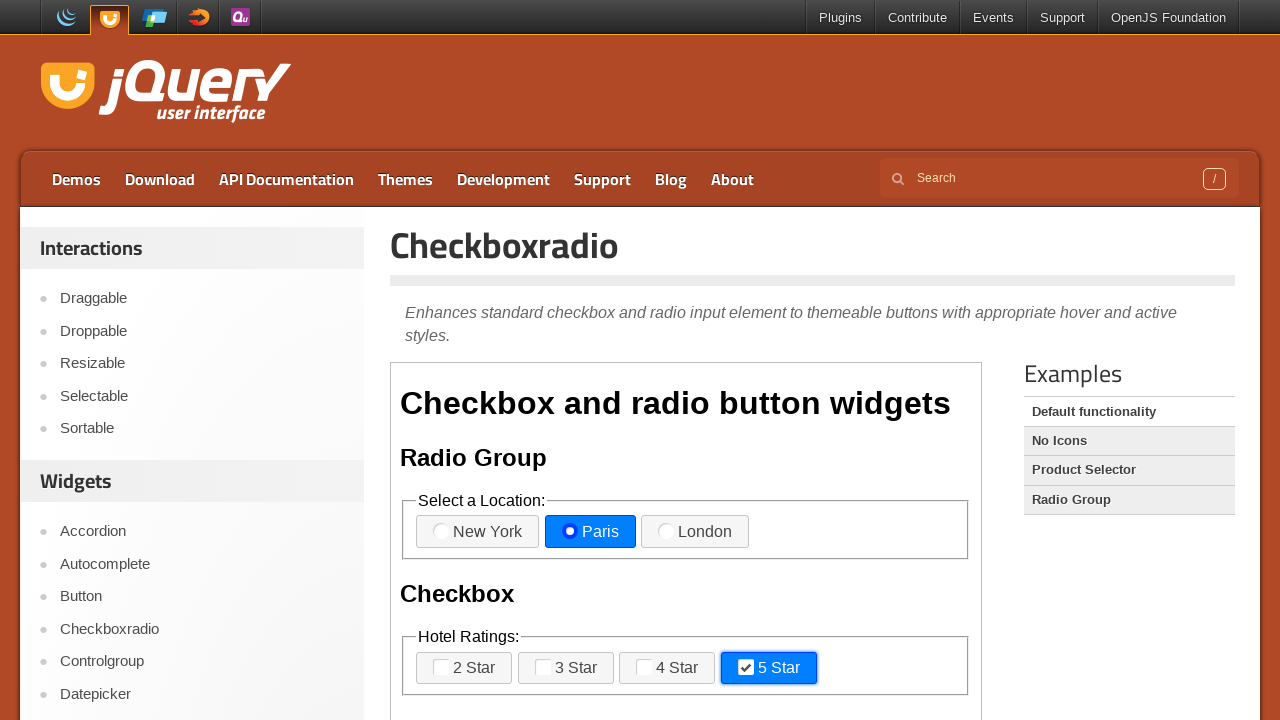

Clicked on nested checkbox 4 at (832, 361) on .demo-frame >> internal:control=enter-frame >> xpath=//label[@for='checkbox-nest
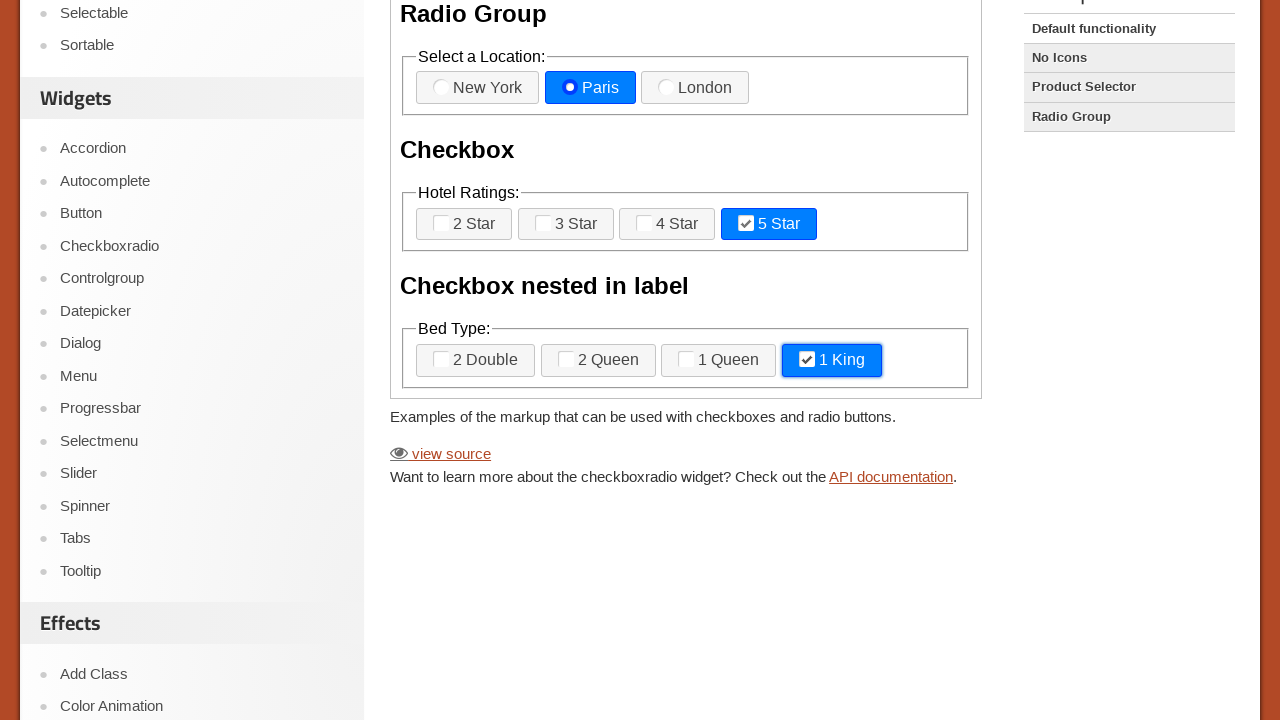

Clicked on logo to navigate back to main page at (162, 93) on .logo
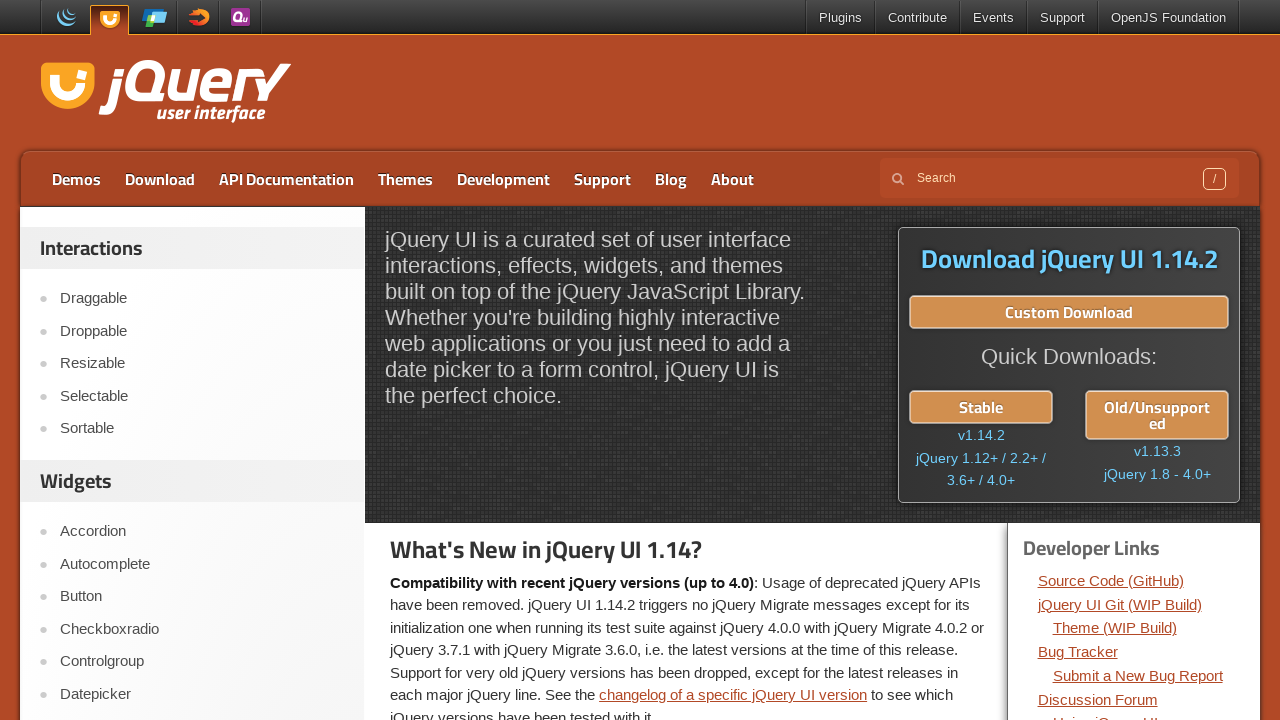

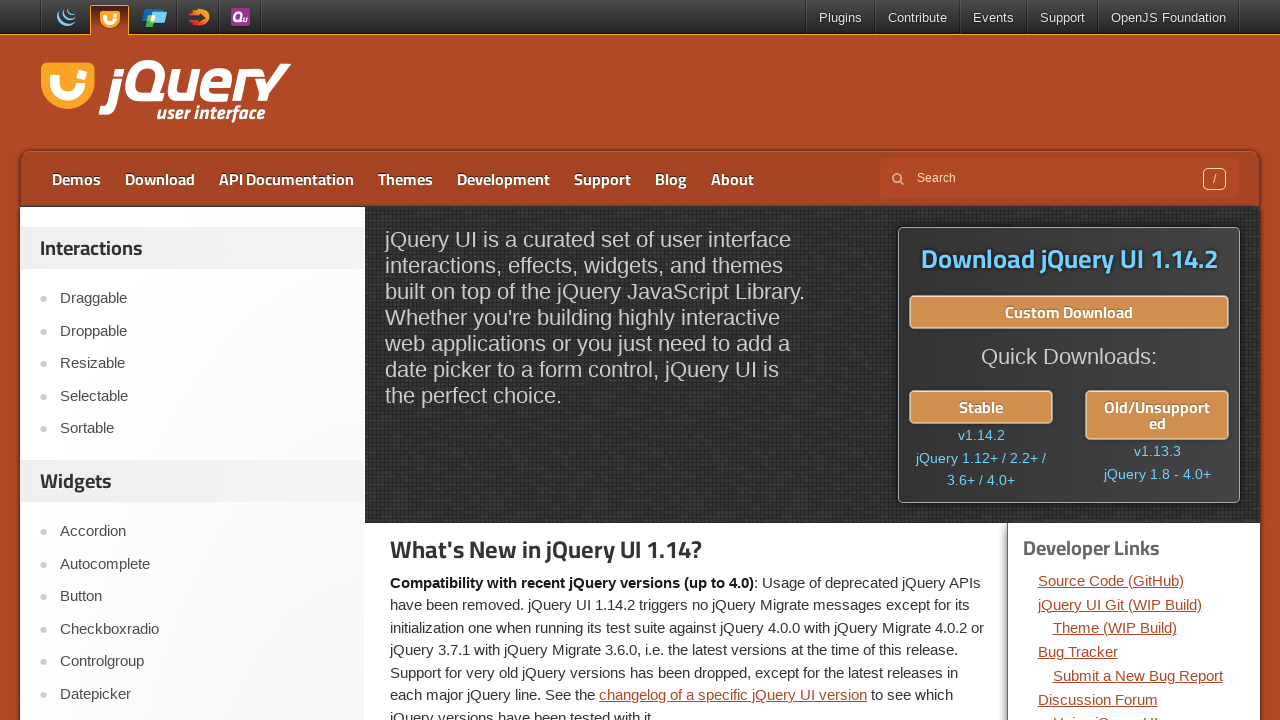